Tests a math practice website by generating new questions, showing answers, and verifying that question and answer fields are populated correctly

Starting URL: https://www.realmath.de/Neues/Klasse8/binome/binomevar03.php

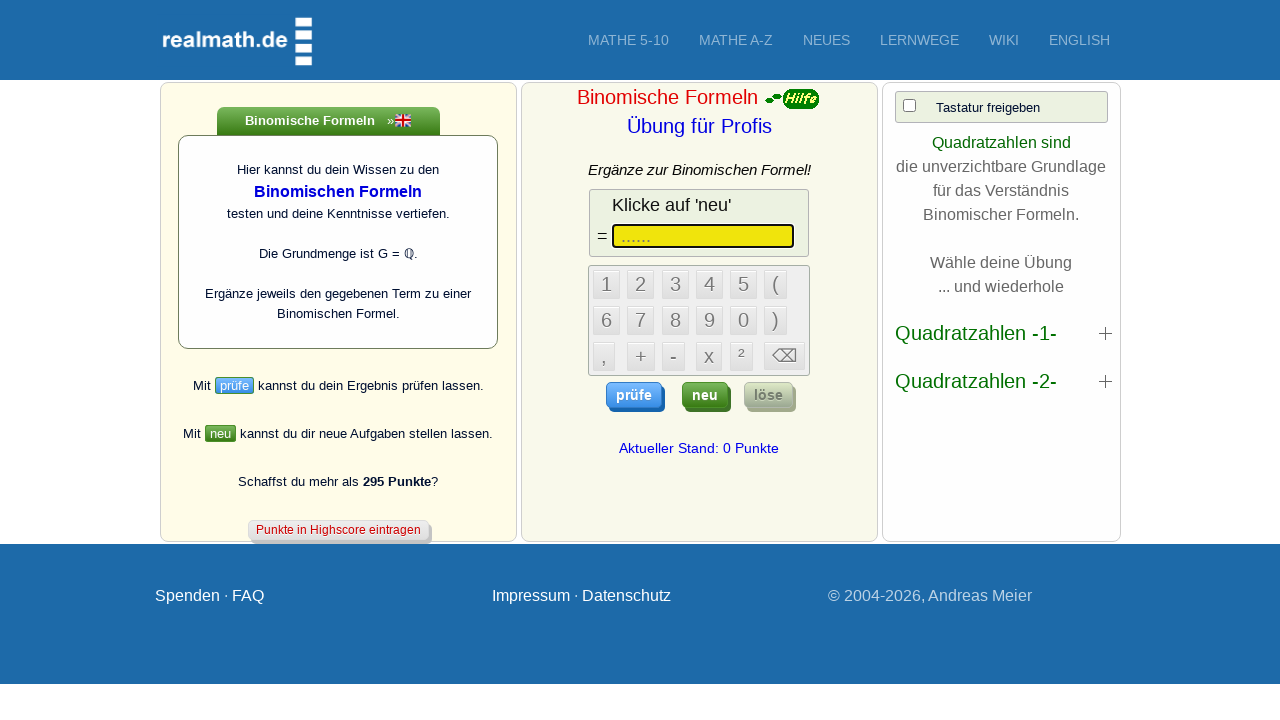

Waited for show answer button to load
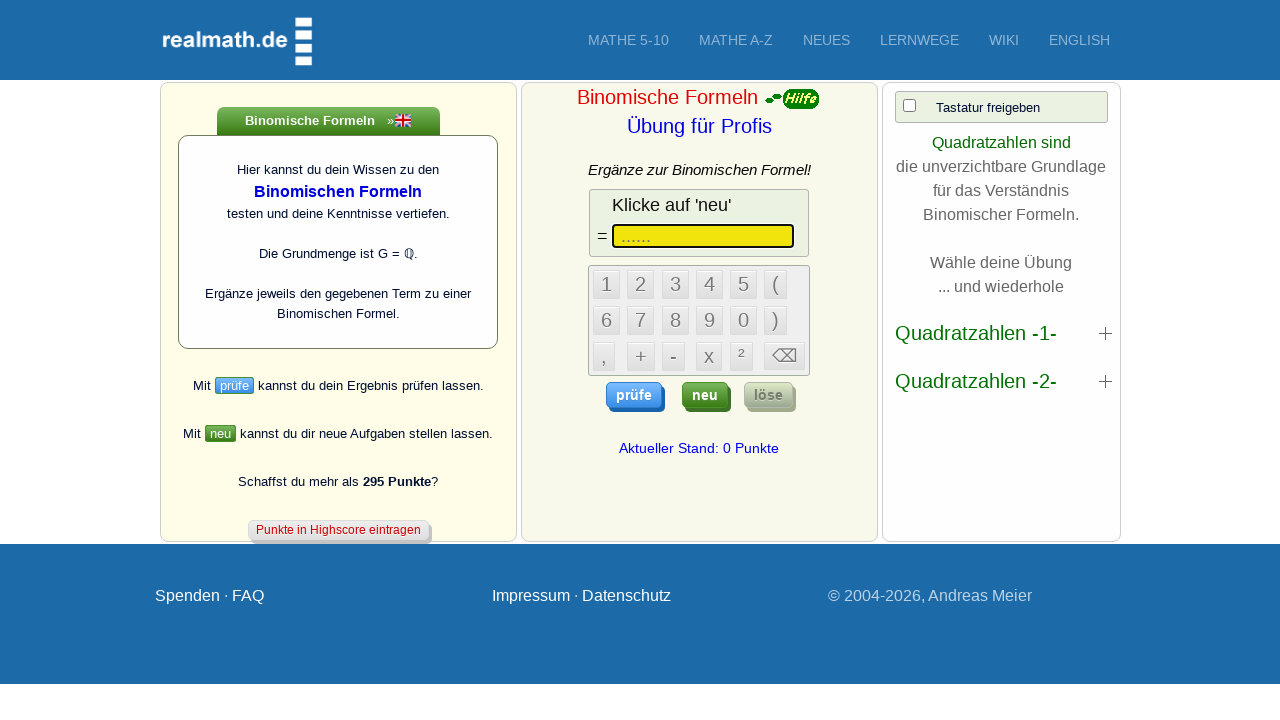

Waited for new question button to load
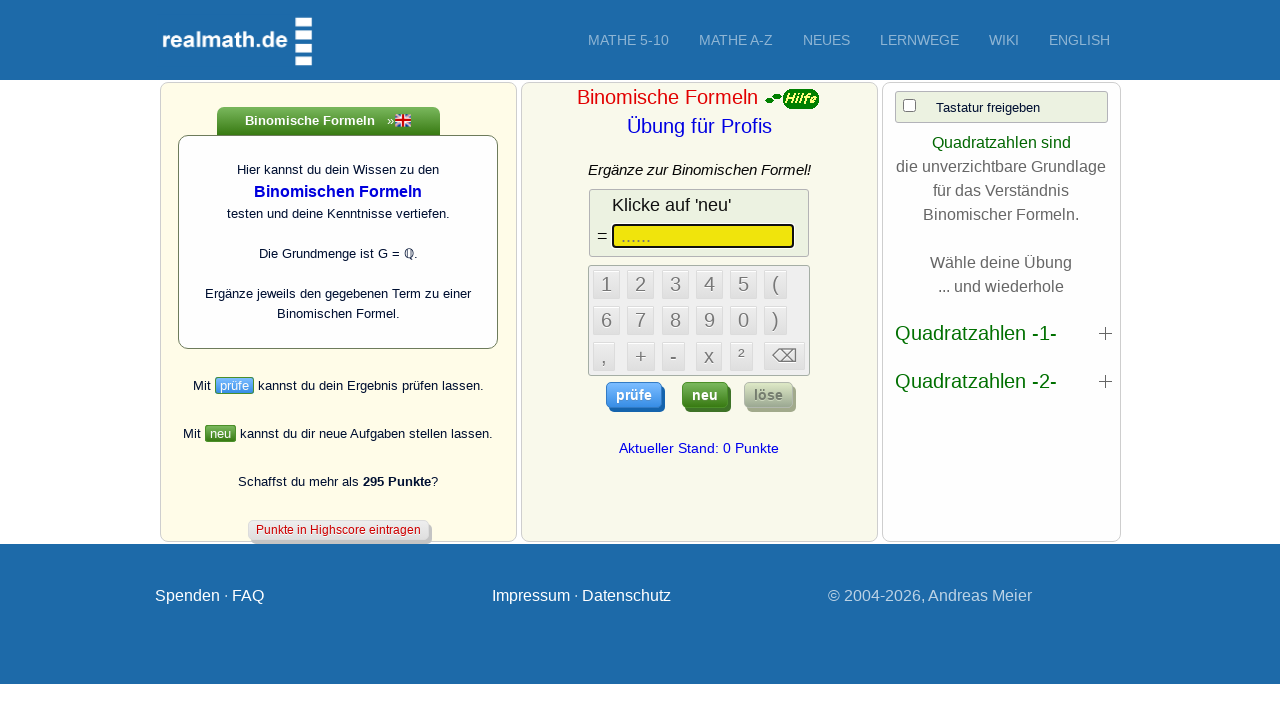

Located show answer button element
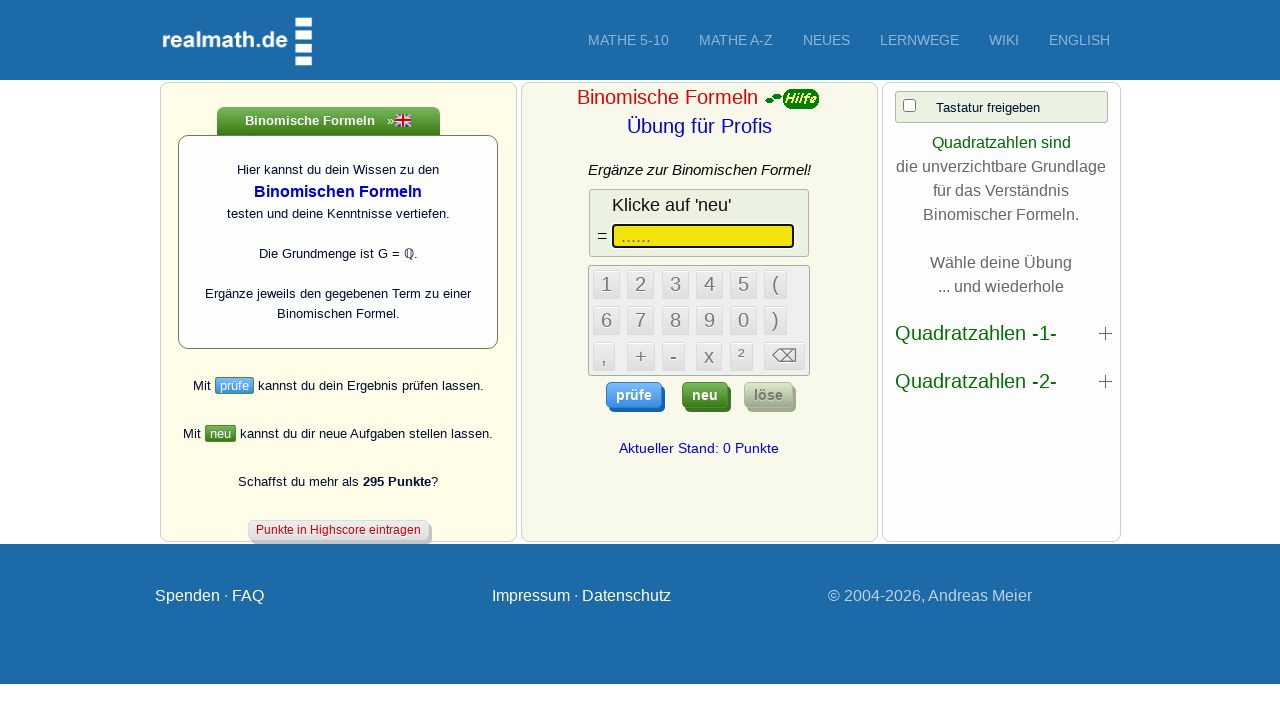

Located new question button element
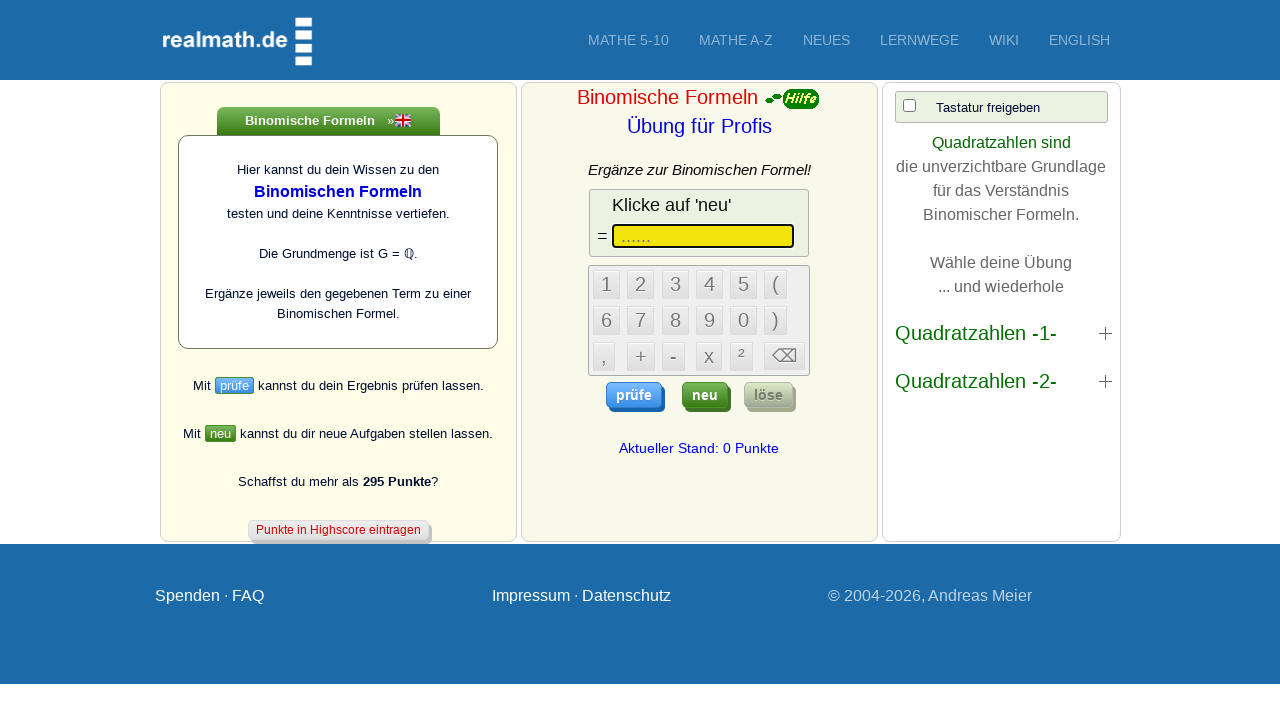

Clicked new question button (iteration 1) at (705, 395) on .neuButton
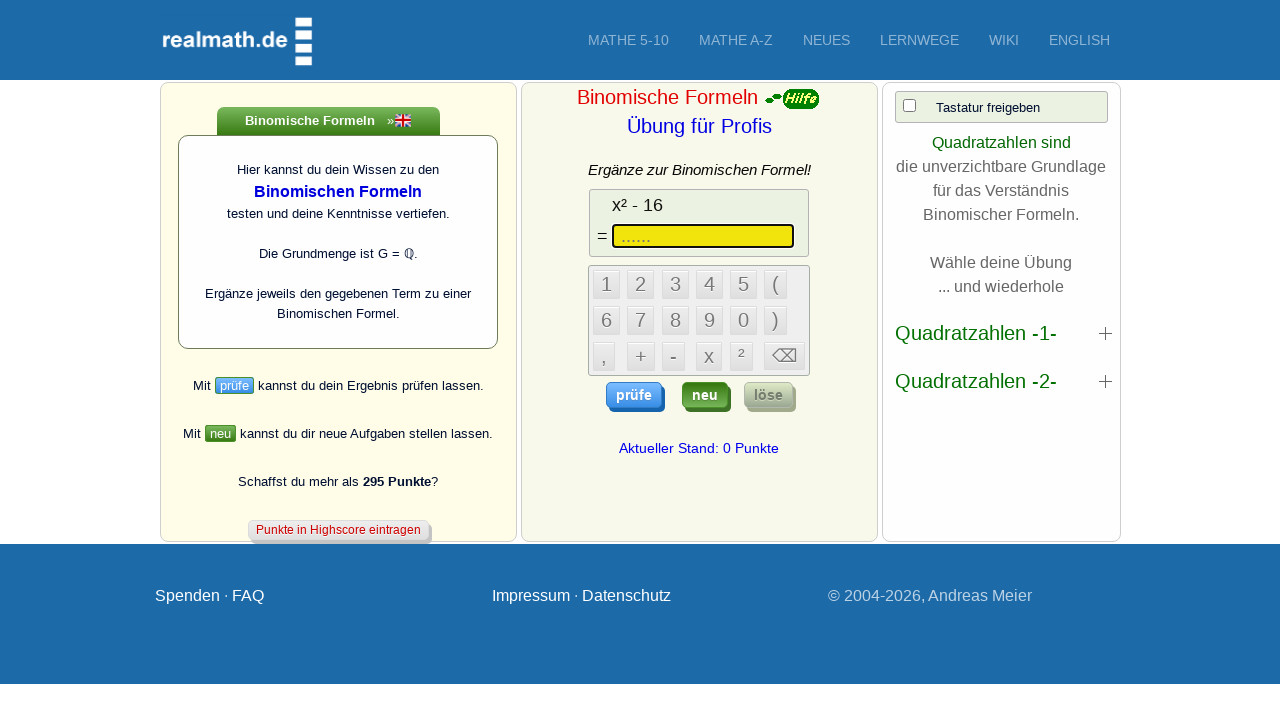

Clicked show answer button (iteration 1) at (768, 395) on .hilfButton
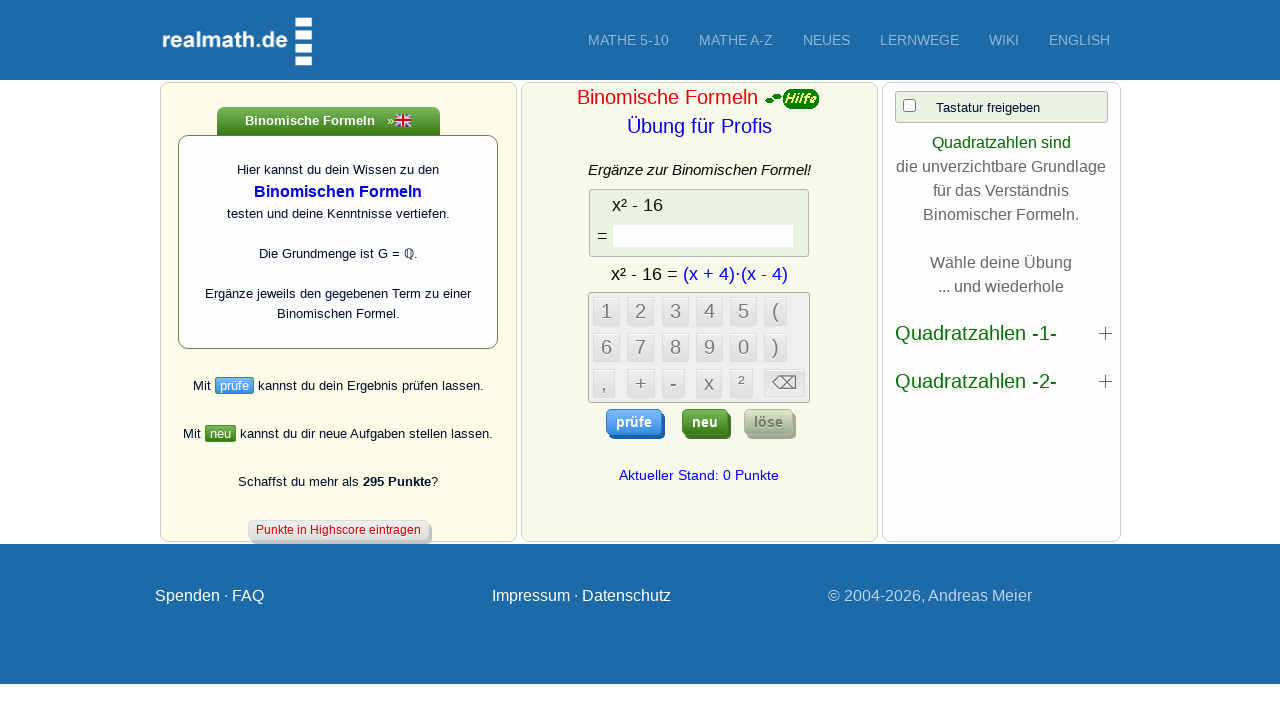

Retrieved question field value (iteration 1)
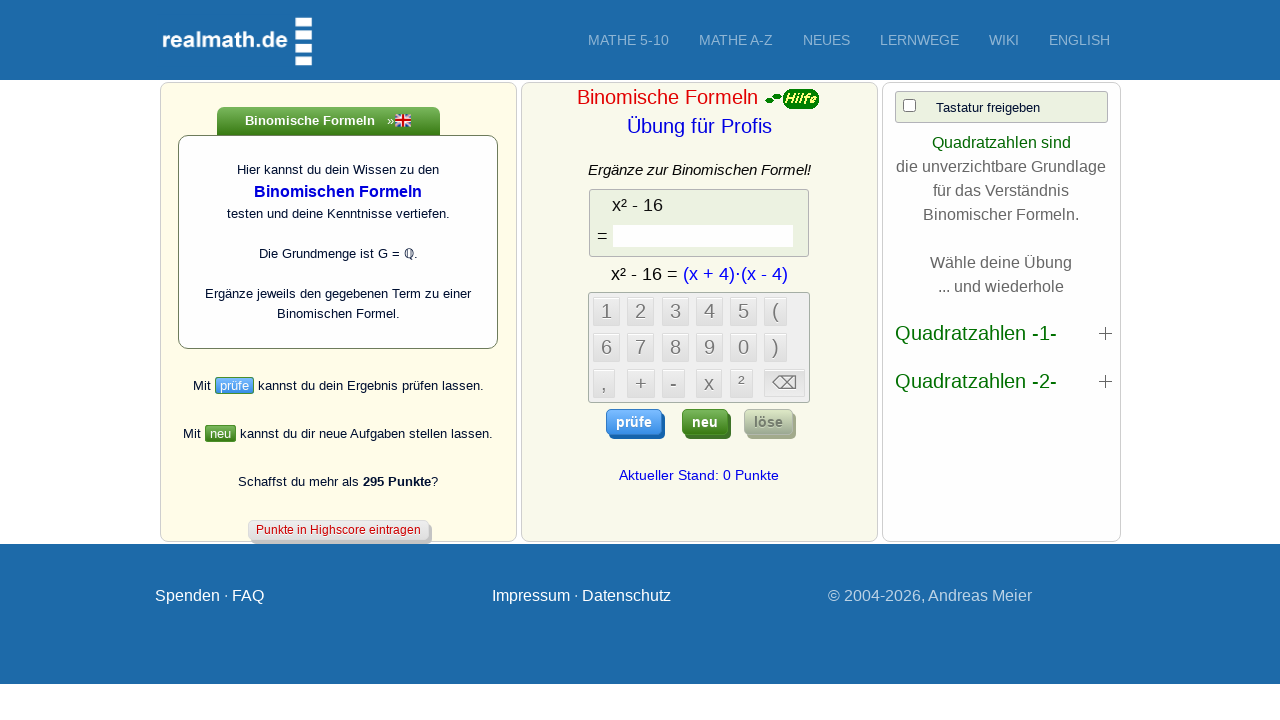

Verified question field has content (iteration 1)
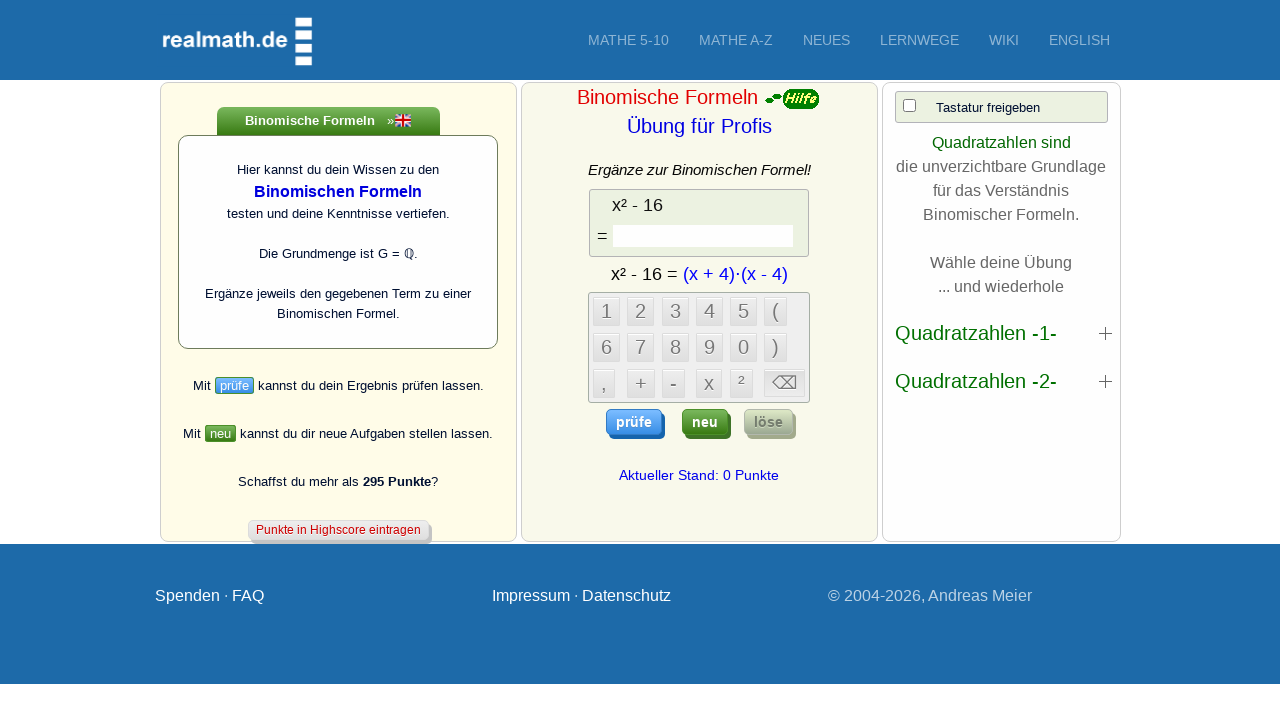

Retrieved answer field text (iteration 1)
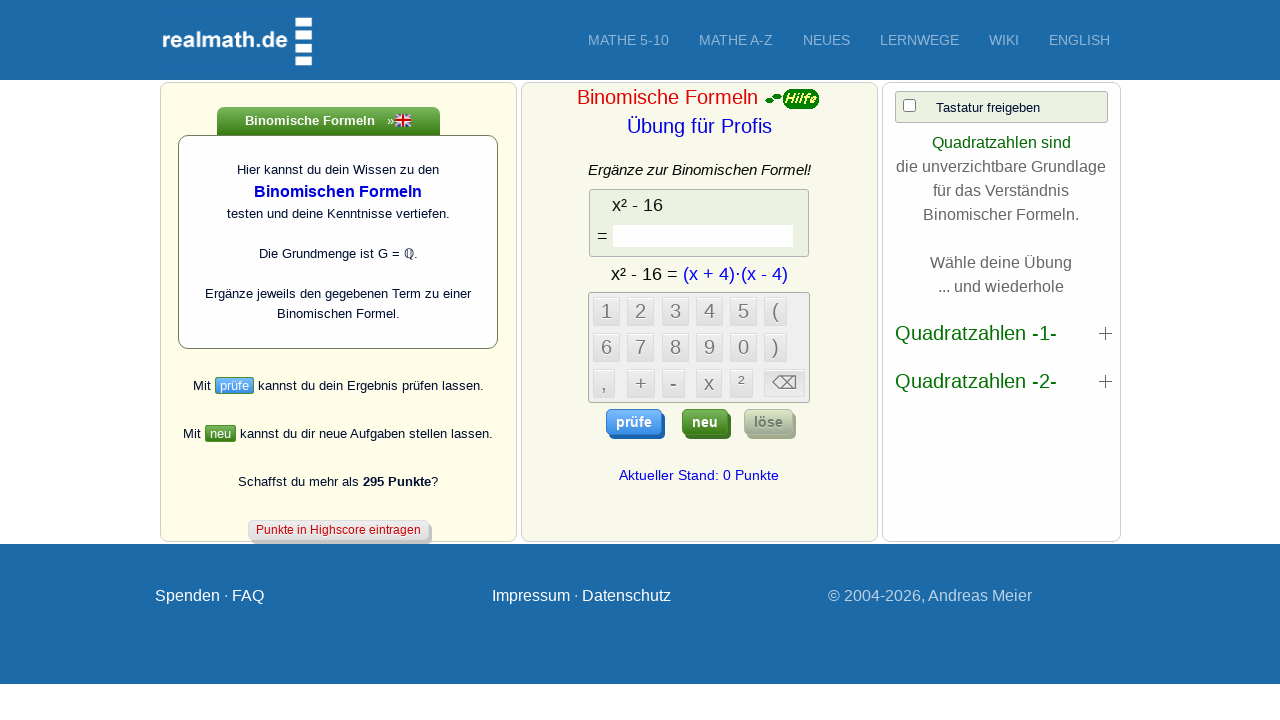

Verified answer field has content (iteration 1)
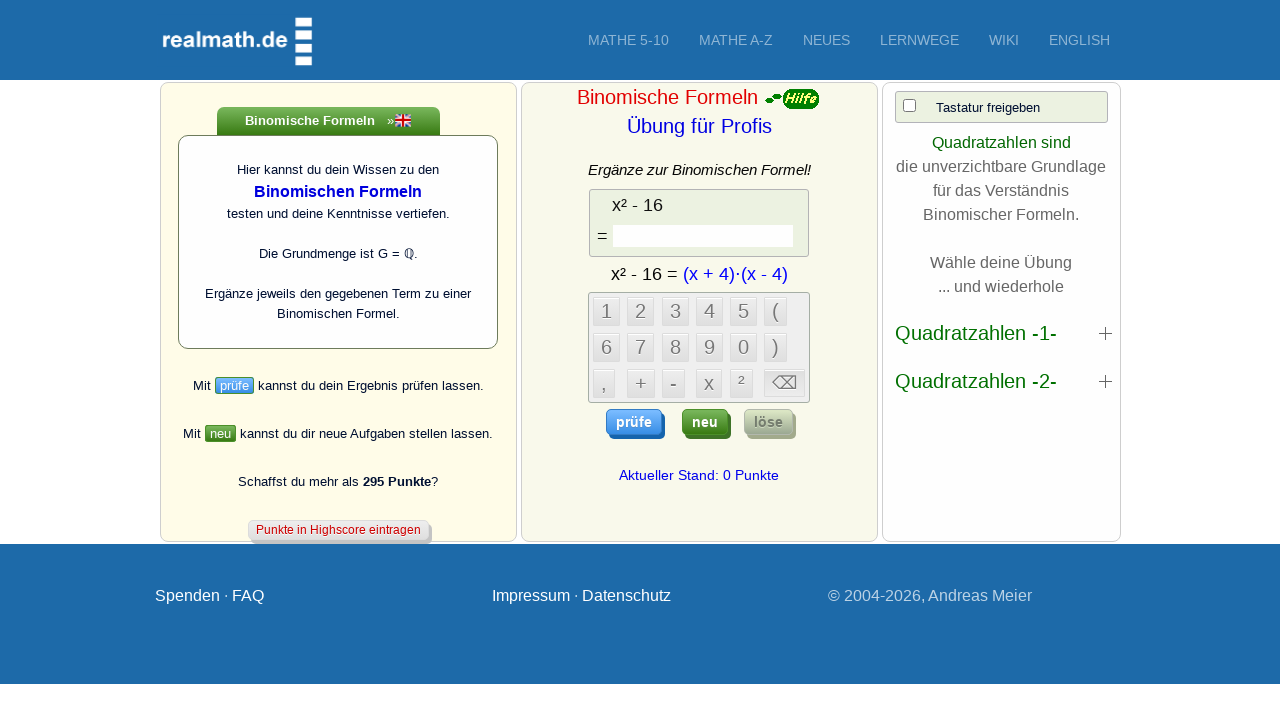

Clicked new question button (iteration 2) at (705, 422) on .neuButton
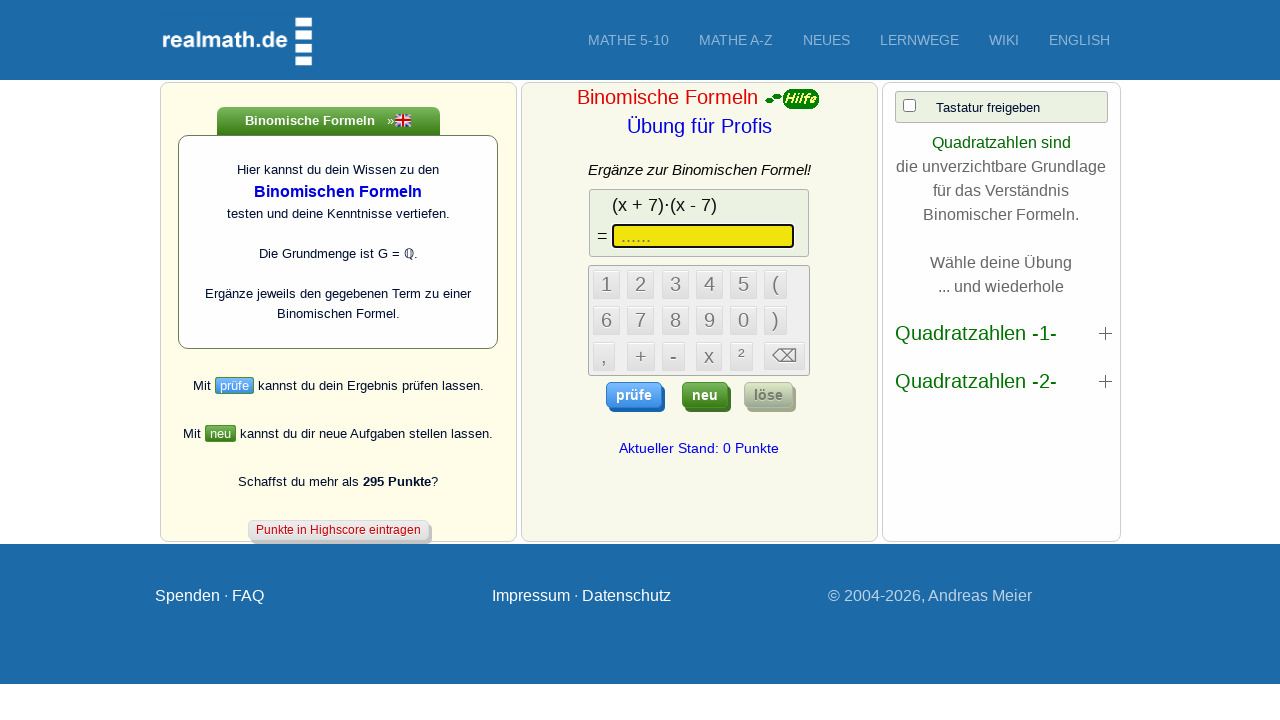

Clicked show answer button (iteration 2) at (768, 395) on .hilfButton
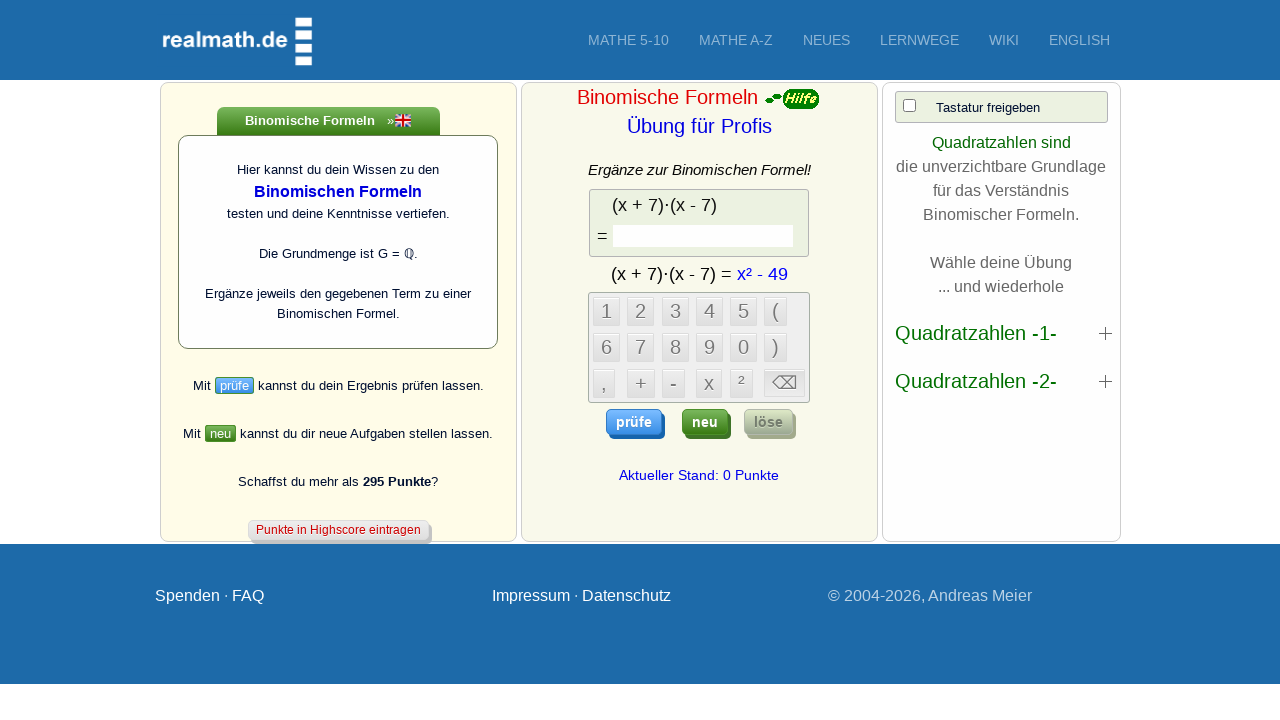

Retrieved question field value (iteration 2)
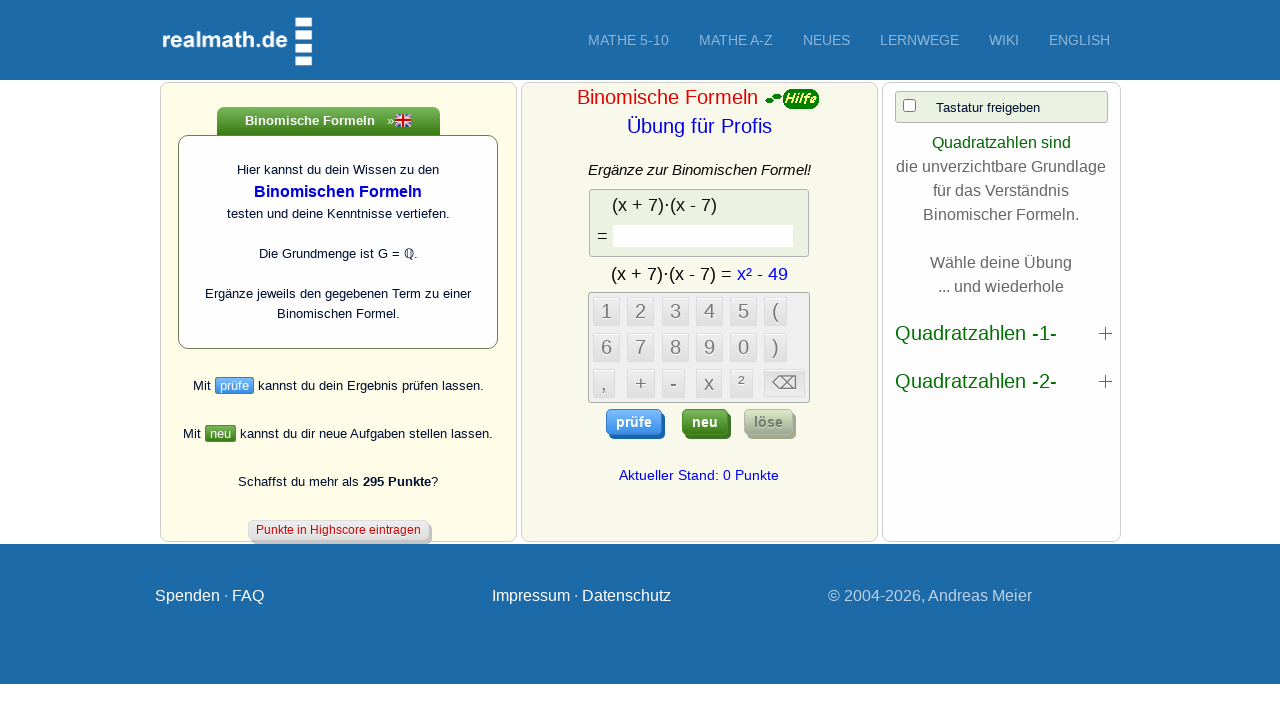

Verified question field has content (iteration 2)
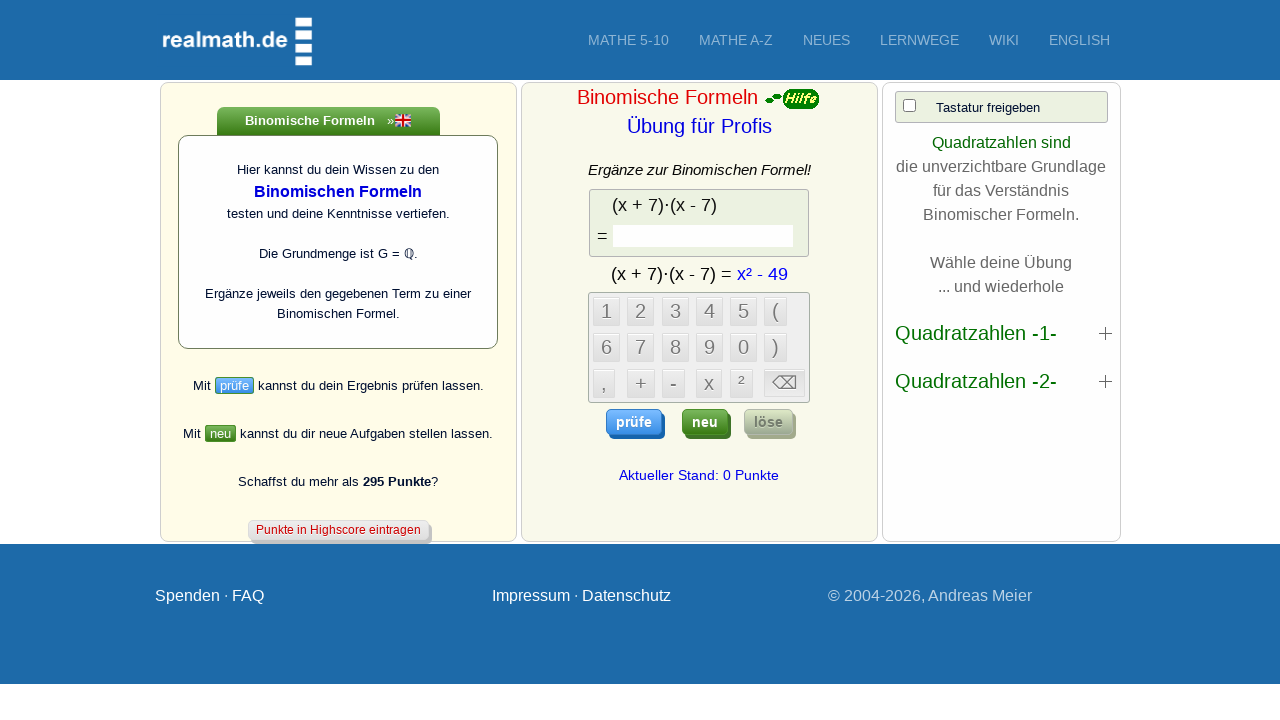

Retrieved answer field text (iteration 2)
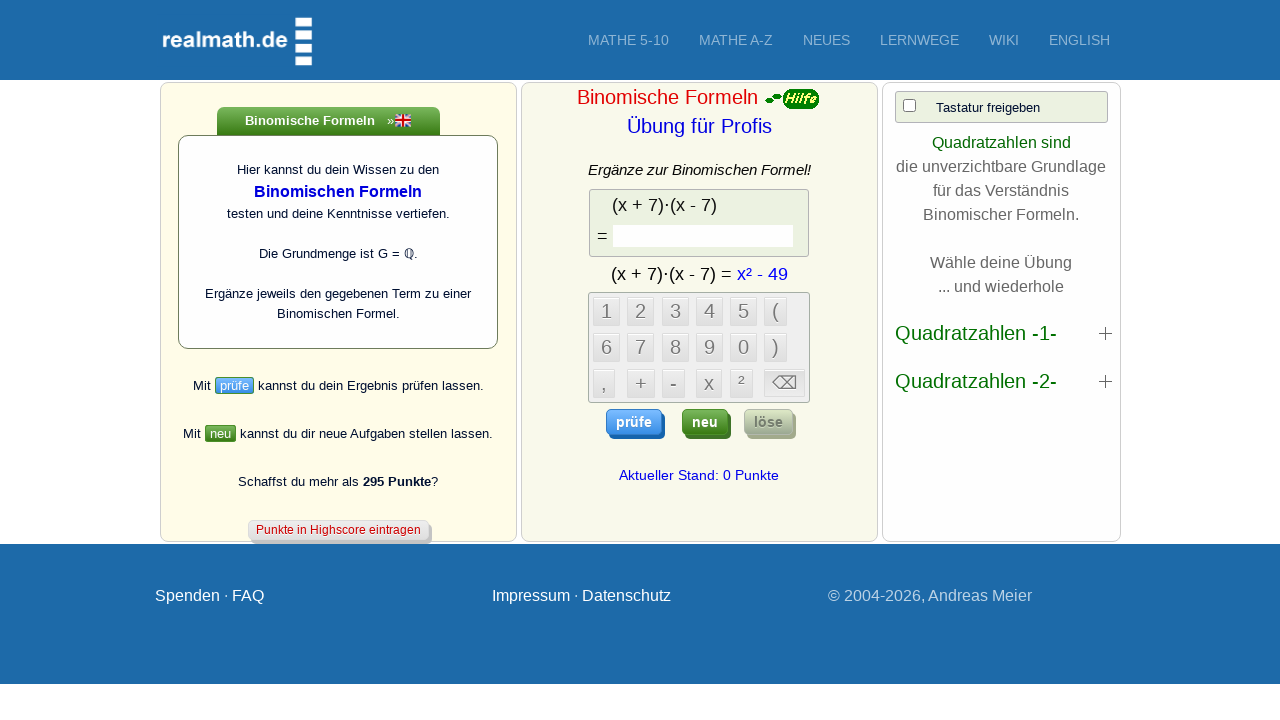

Verified answer field has content (iteration 2)
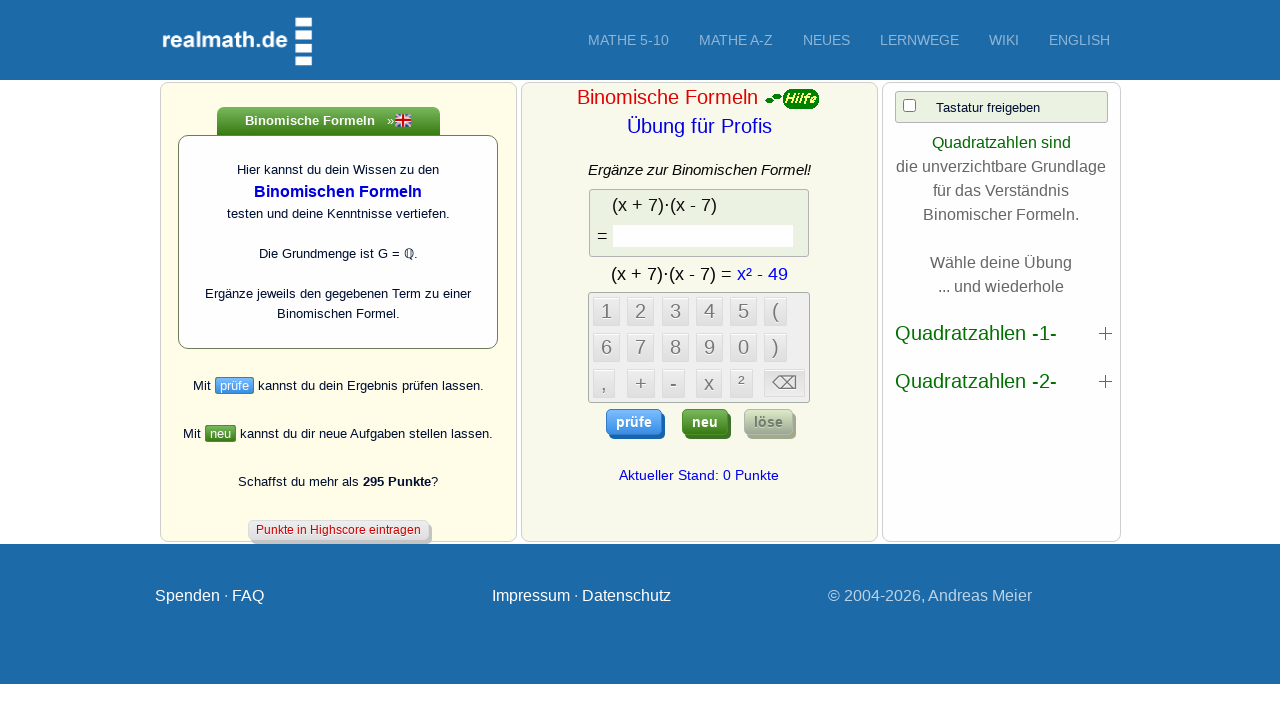

Clicked new question button (iteration 3) at (705, 422) on .neuButton
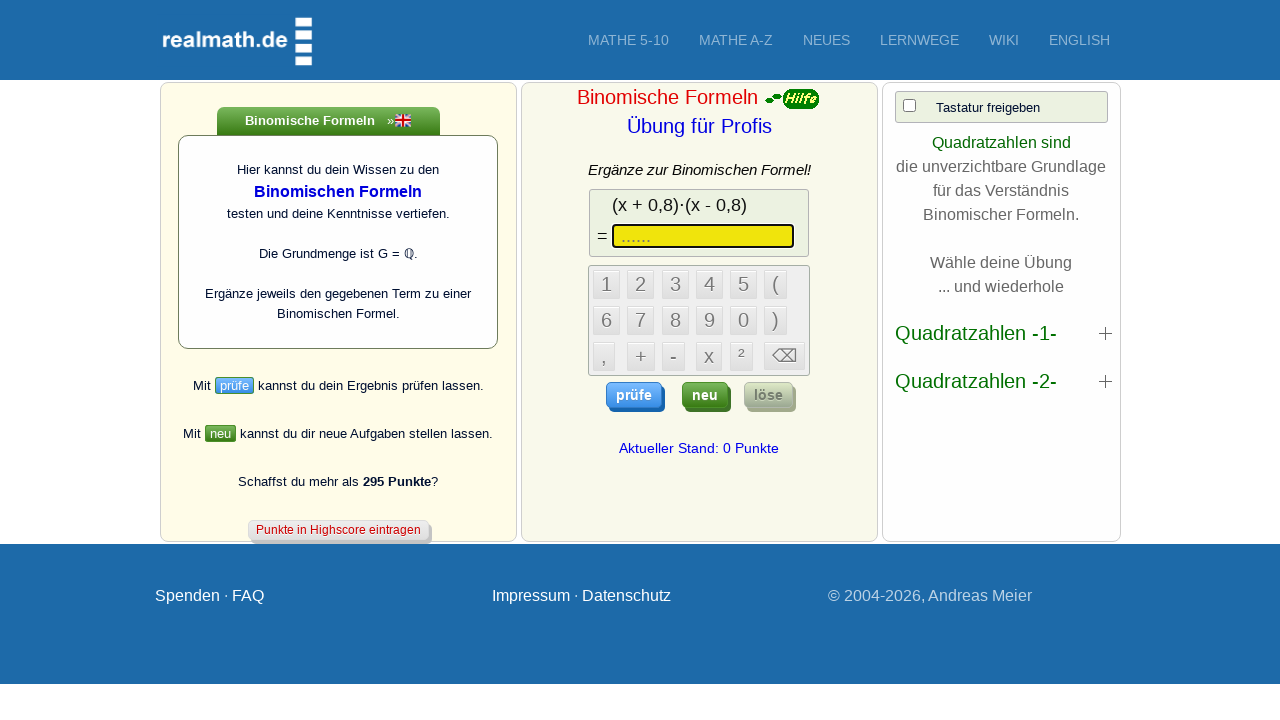

Clicked show answer button (iteration 3) at (768, 395) on .hilfButton
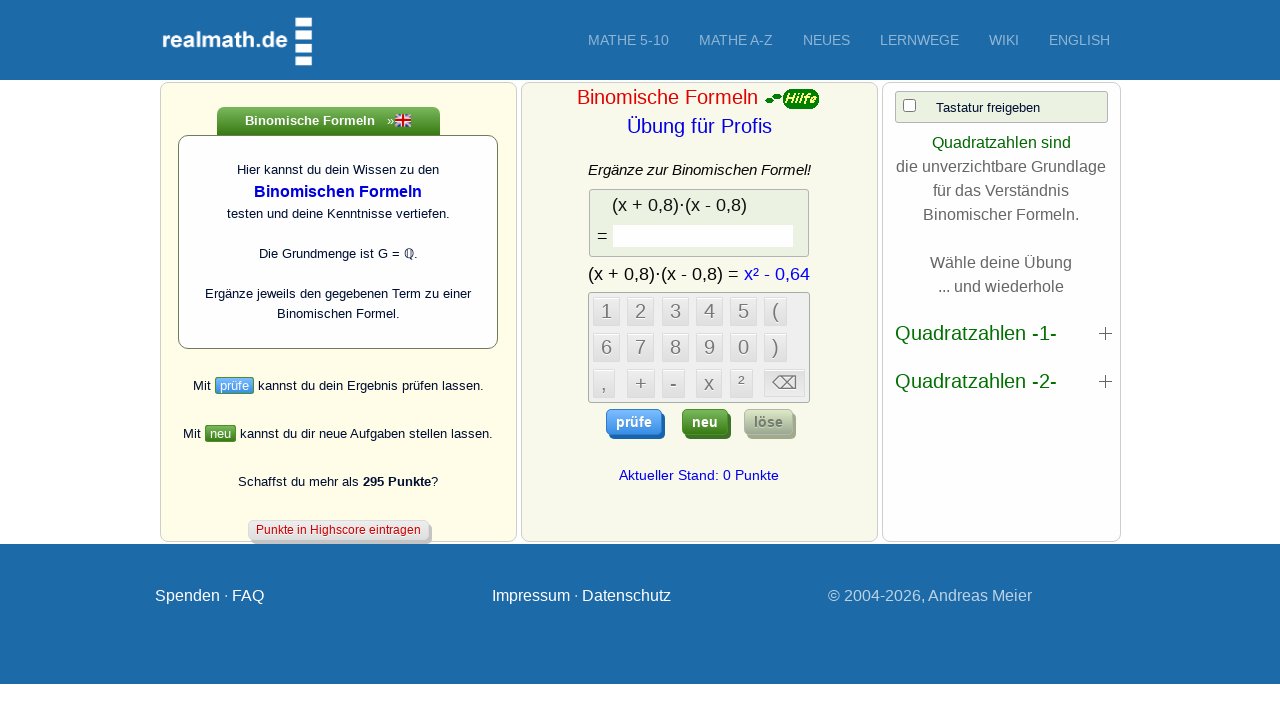

Retrieved question field value (iteration 3)
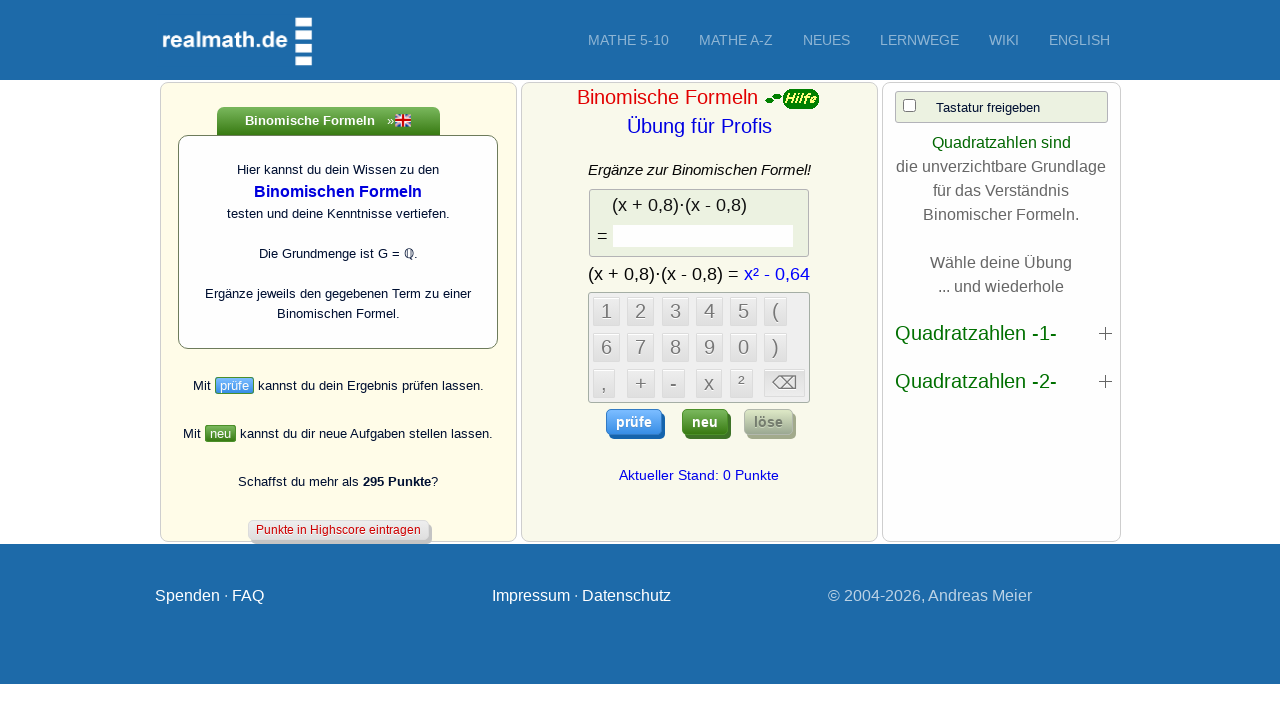

Verified question field has content (iteration 3)
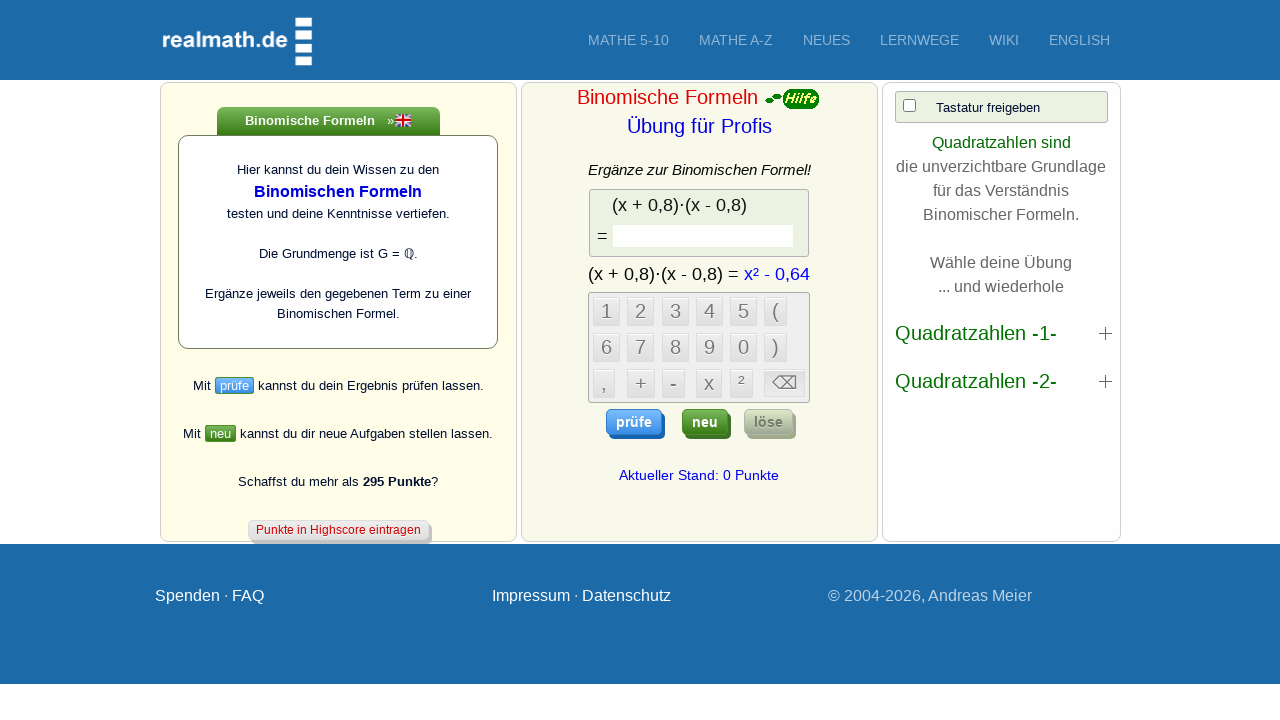

Retrieved answer field text (iteration 3)
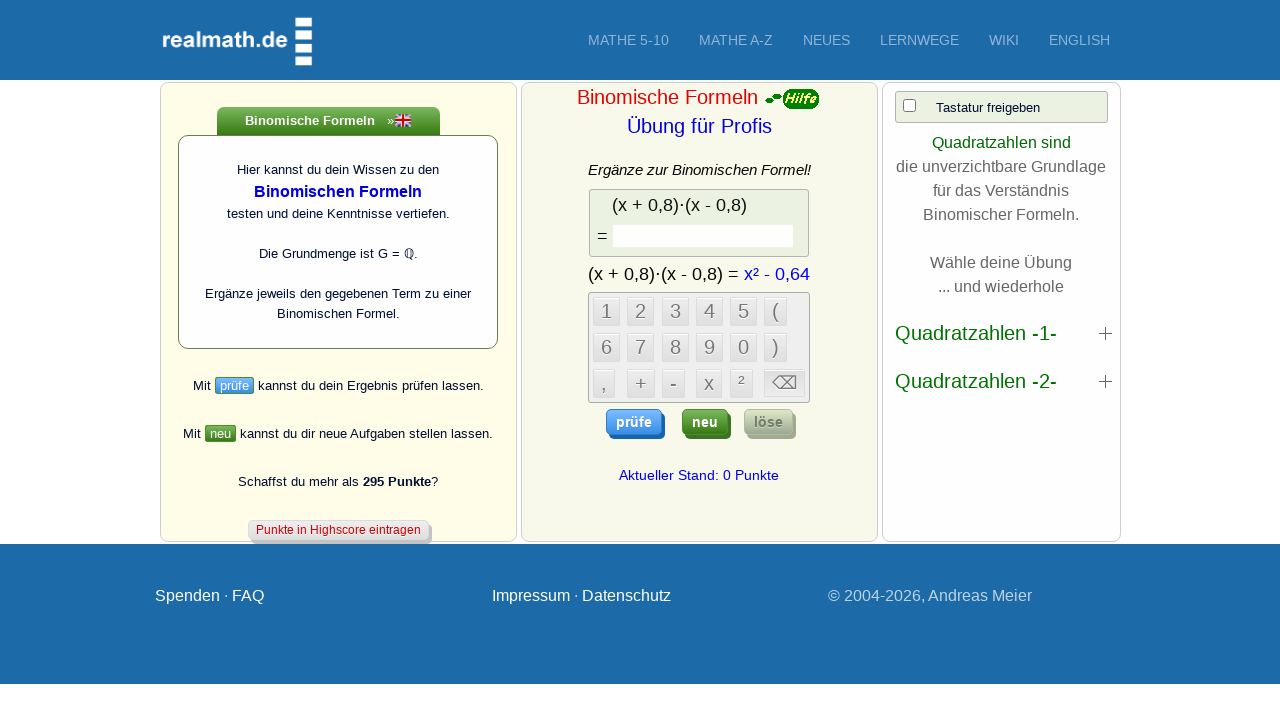

Verified answer field has content (iteration 3)
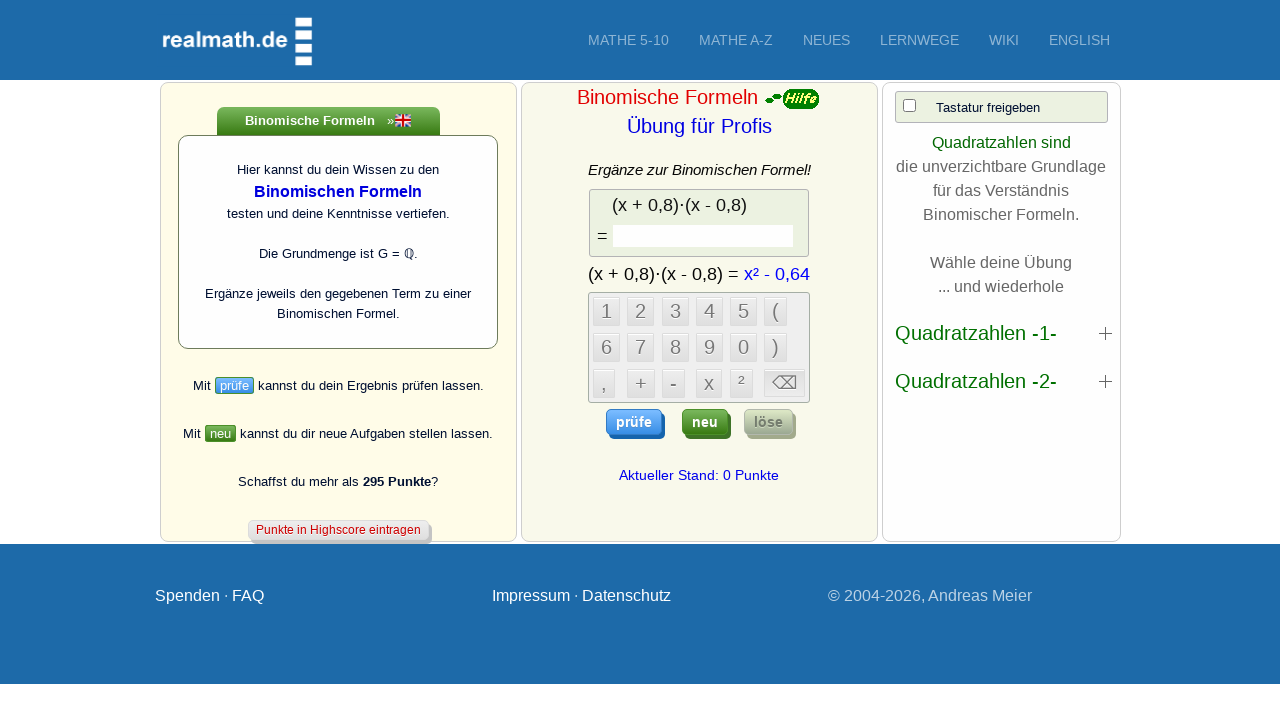

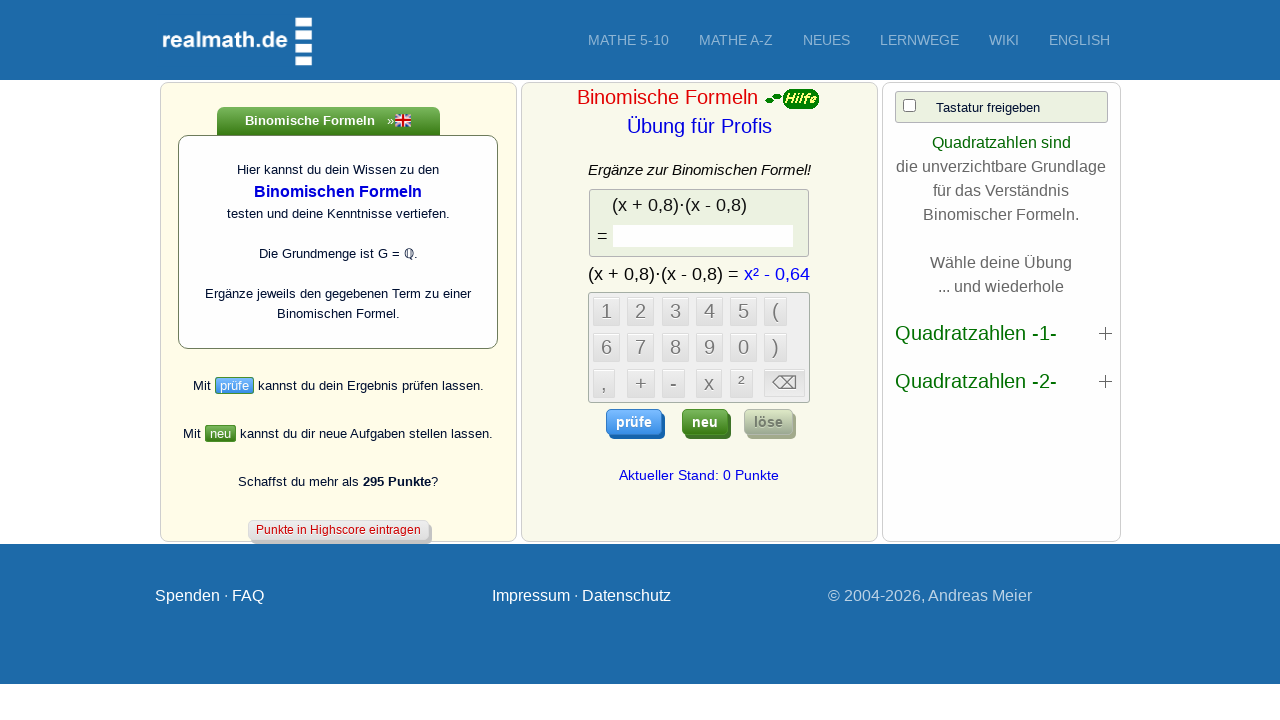